Tests that the Clear completed button displays correct text after marking an item complete

Starting URL: https://demo.playwright.dev/todomvc

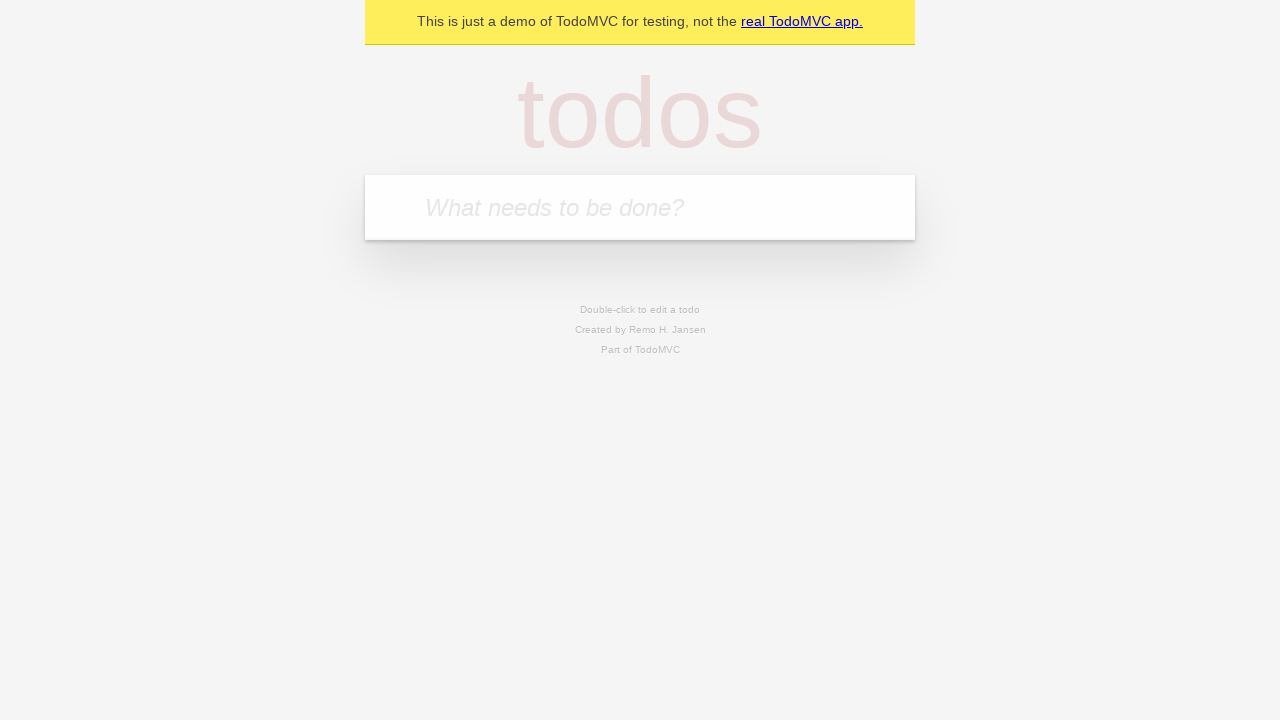

Located the todo input field
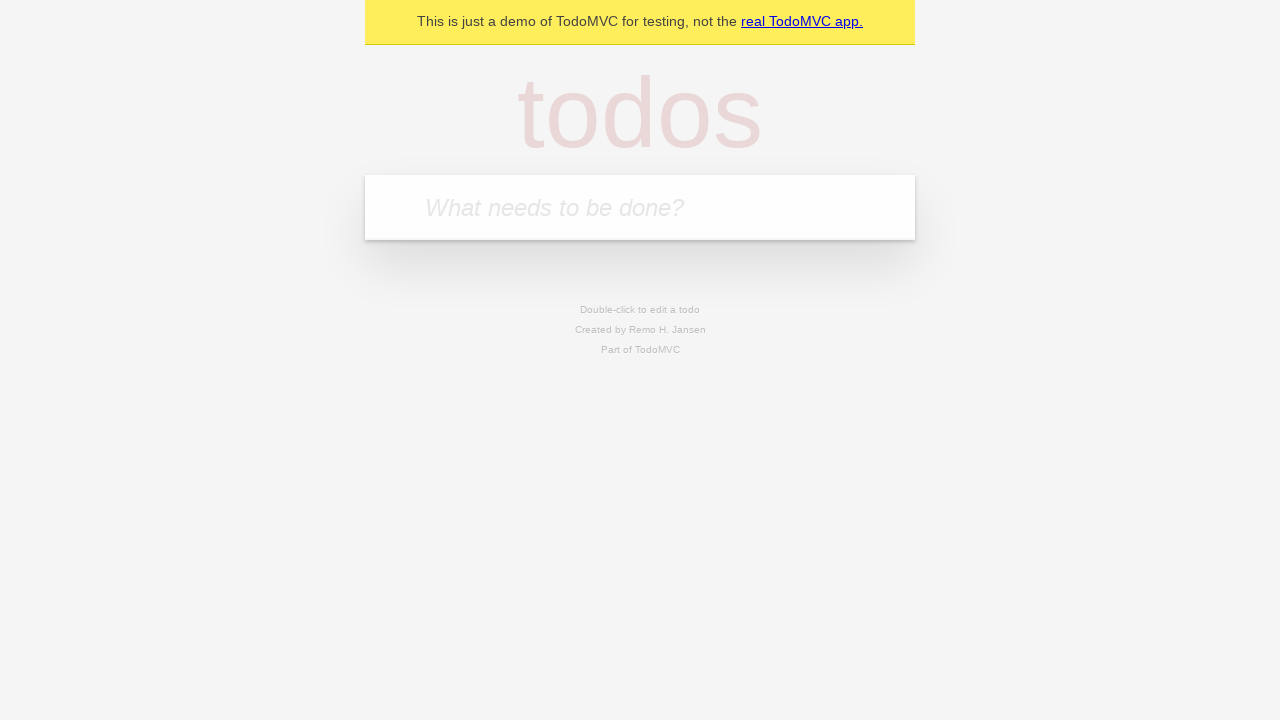

Filled first todo: 'buy some cheese' on internal:attr=[placeholder="What needs to be done?"i]
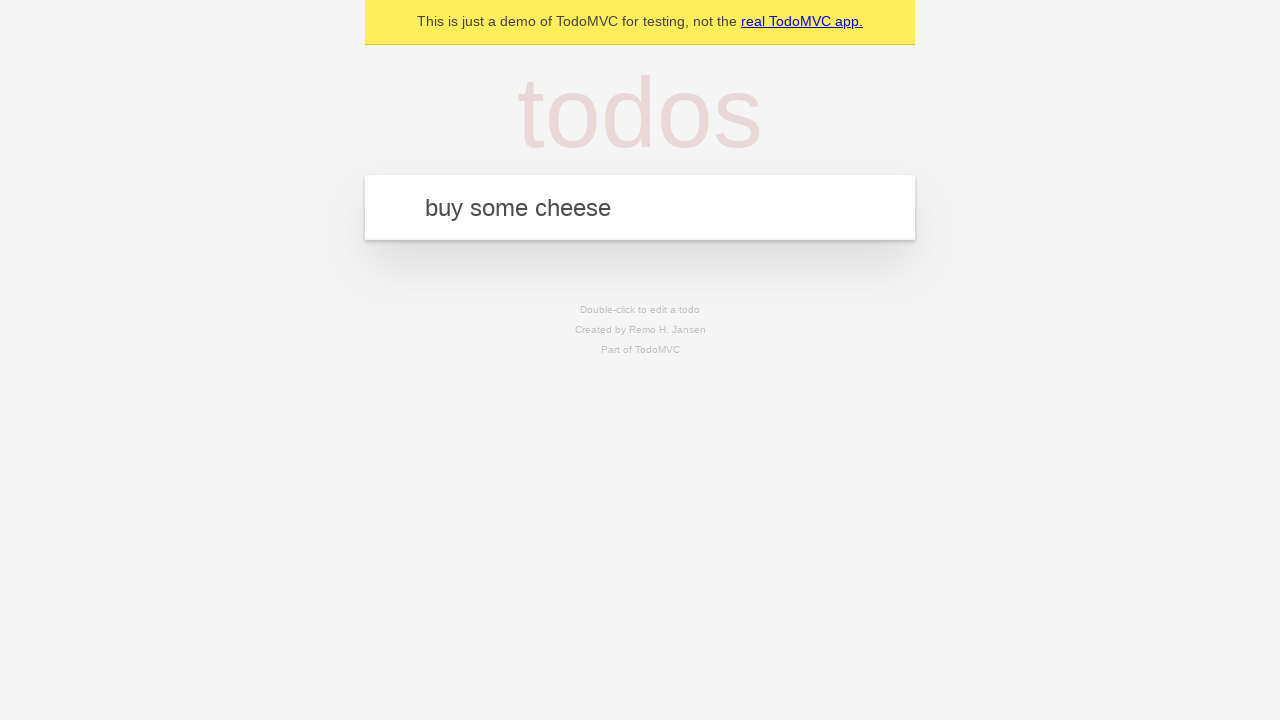

Pressed Enter to create first todo on internal:attr=[placeholder="What needs to be done?"i]
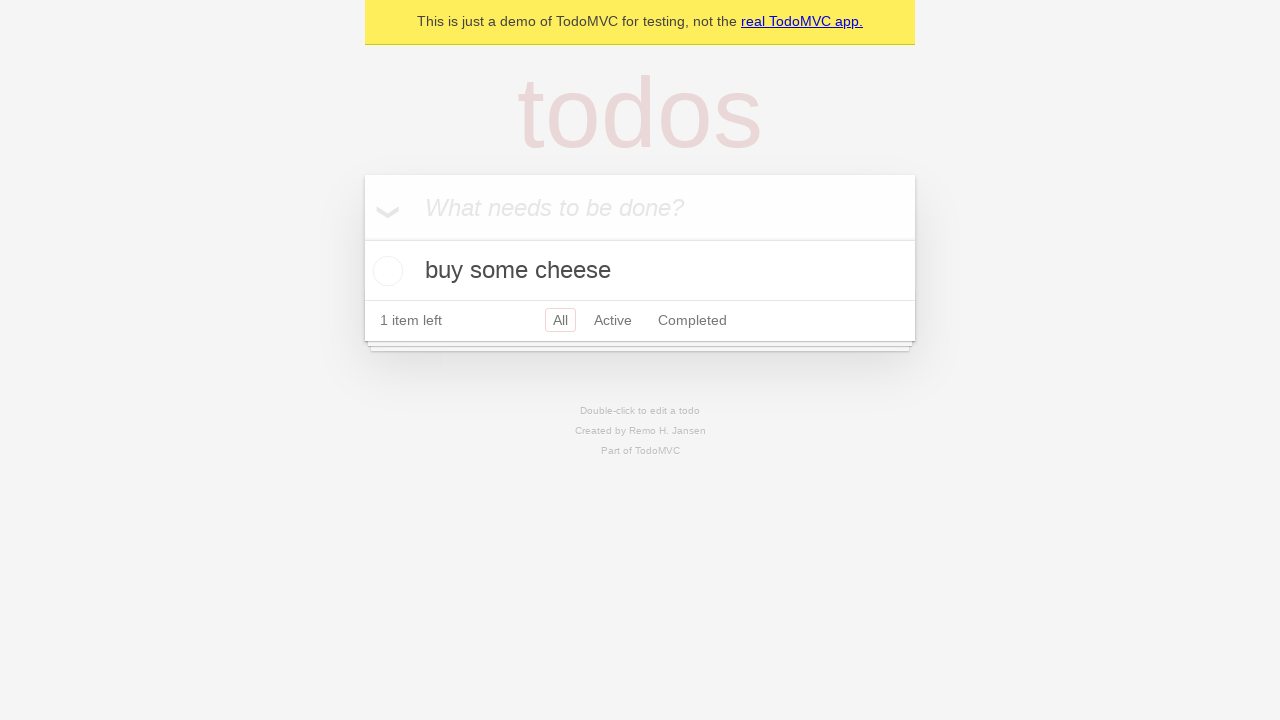

Filled second todo: 'feed the cat' on internal:attr=[placeholder="What needs to be done?"i]
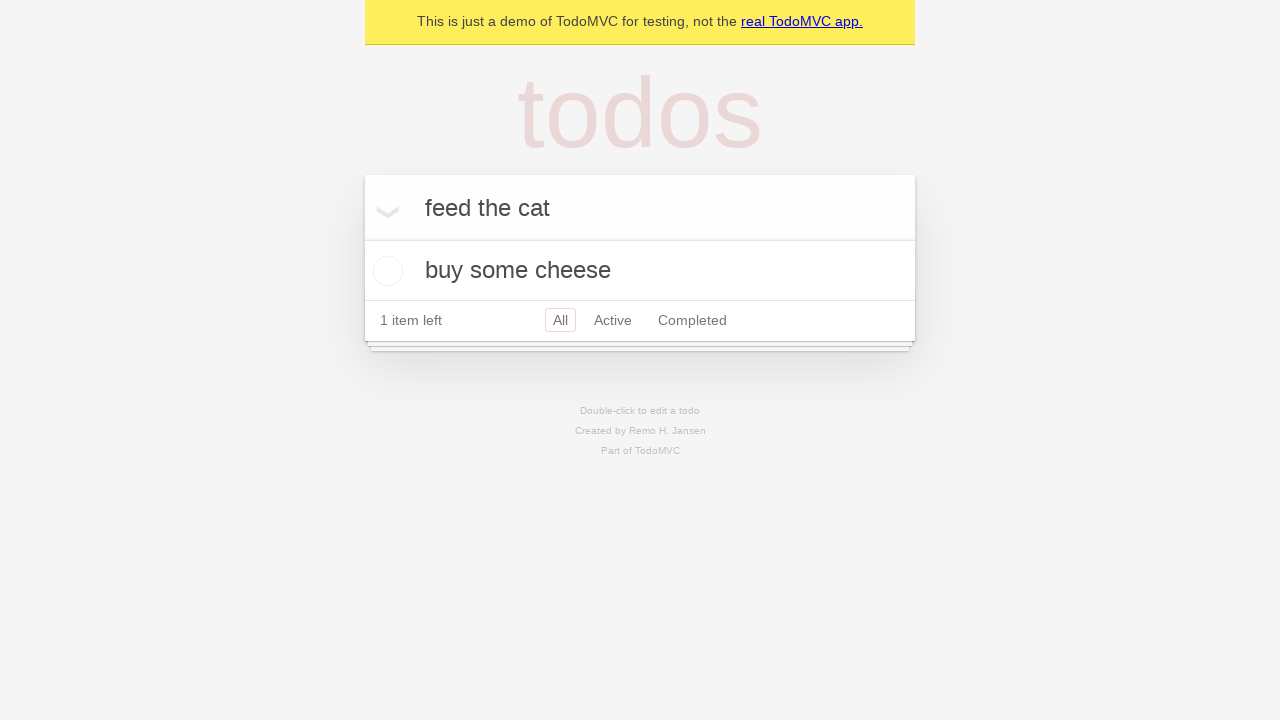

Pressed Enter to create second todo on internal:attr=[placeholder="What needs to be done?"i]
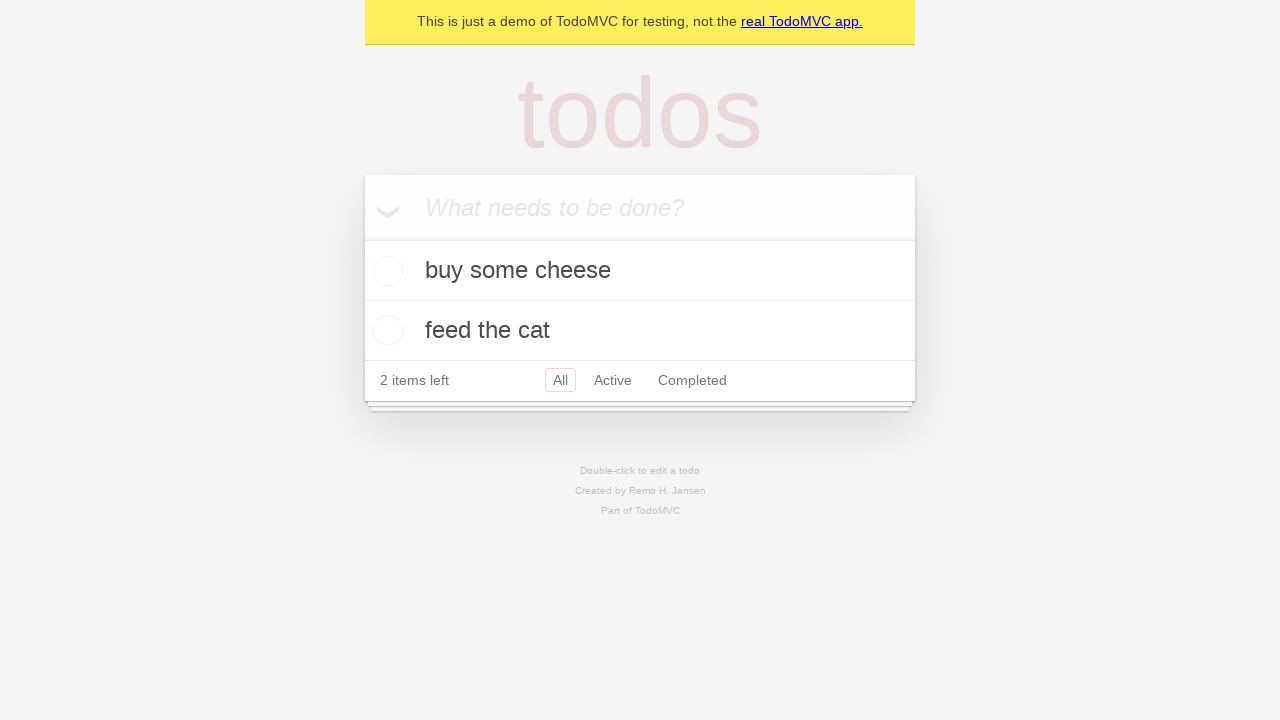

Filled third todo: 'book a doctors appointment' on internal:attr=[placeholder="What needs to be done?"i]
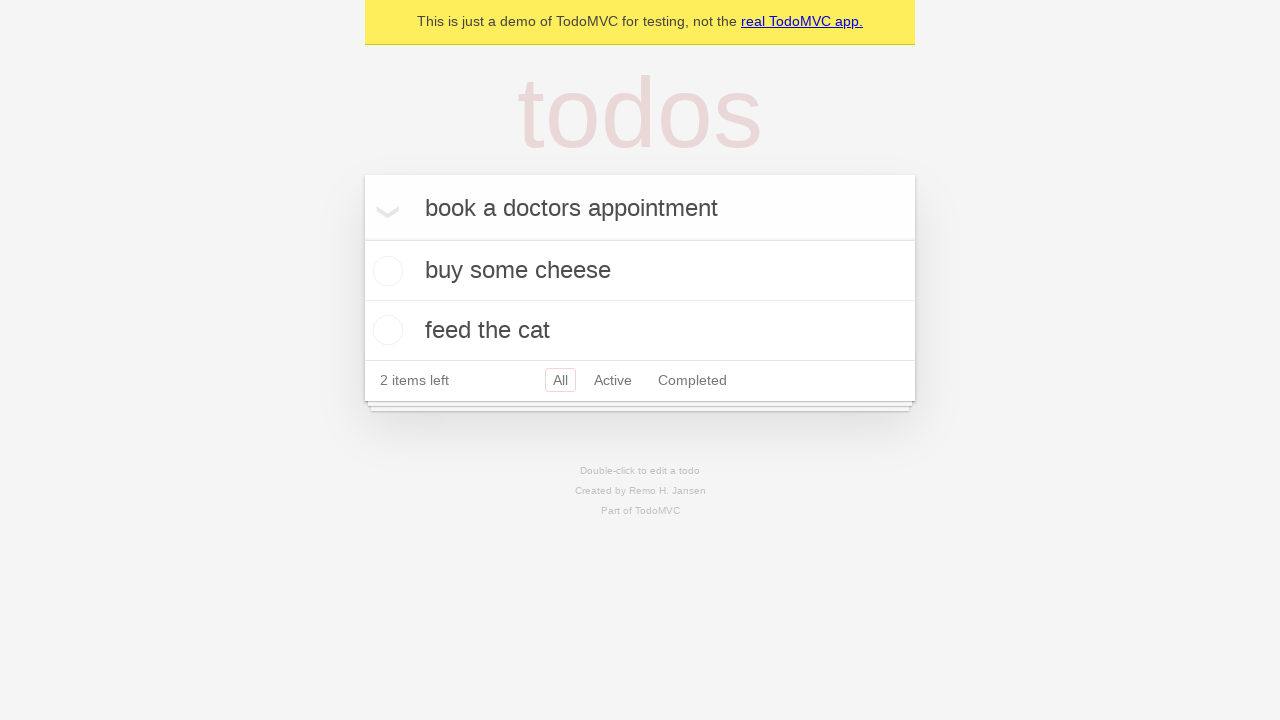

Pressed Enter to create third todo on internal:attr=[placeholder="What needs to be done?"i]
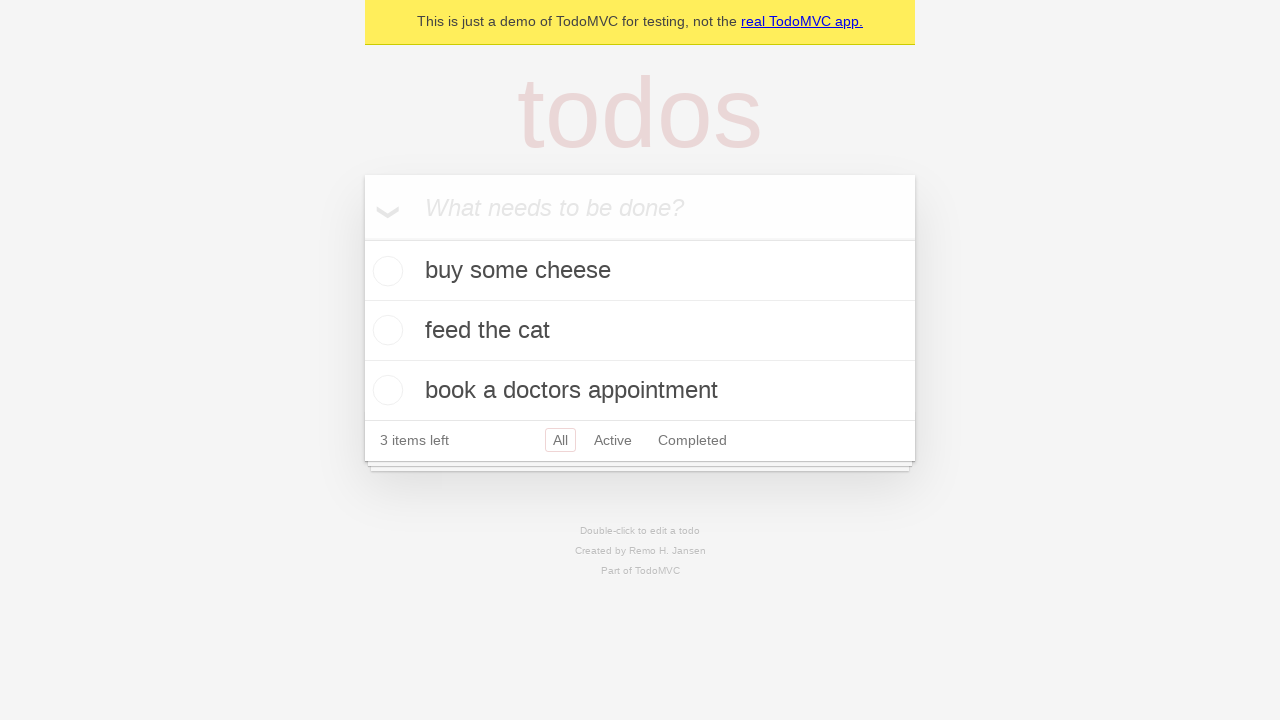

Marked first todo as complete at (385, 271) on .todo-list li .toggle >> nth=0
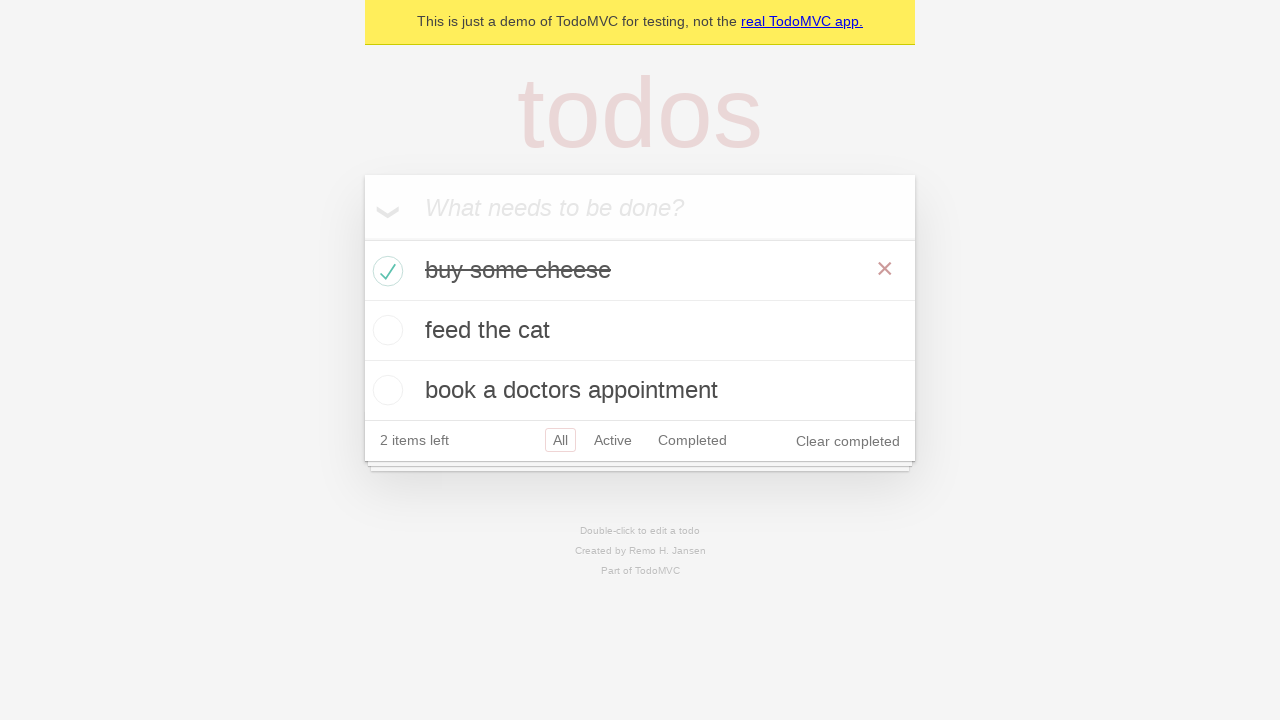

Clear completed button appeared and is displaying correct text
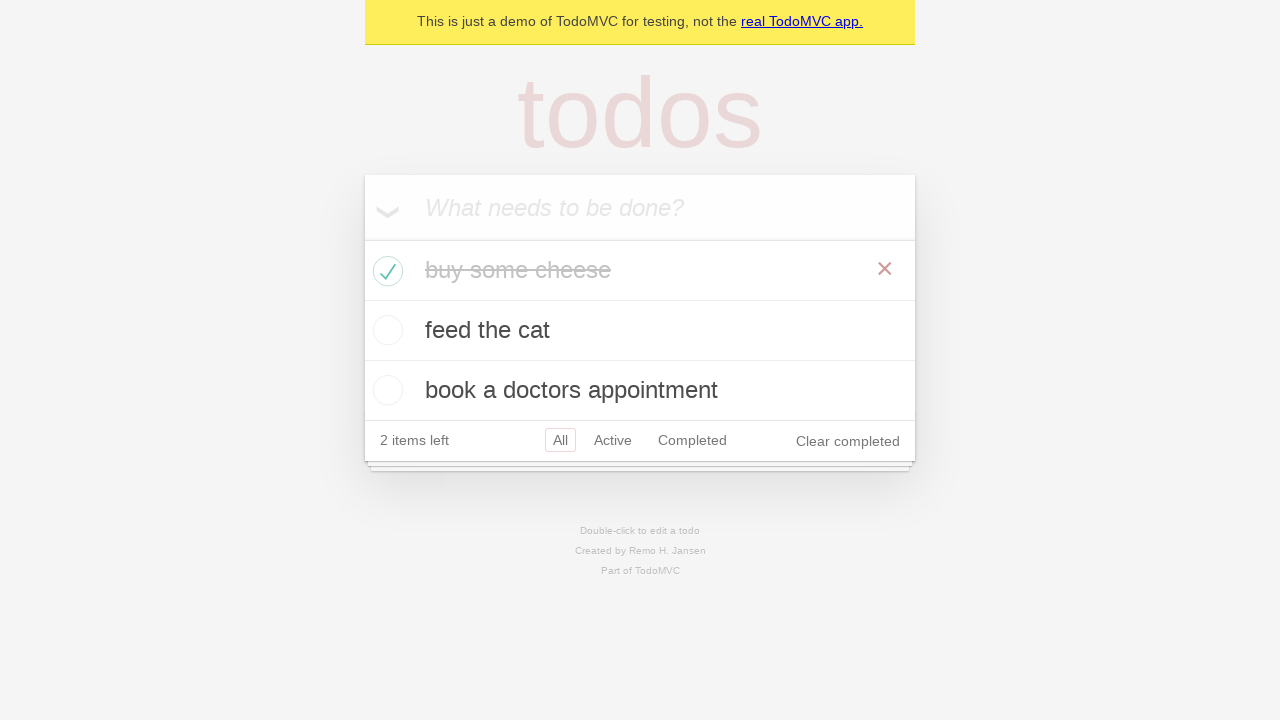

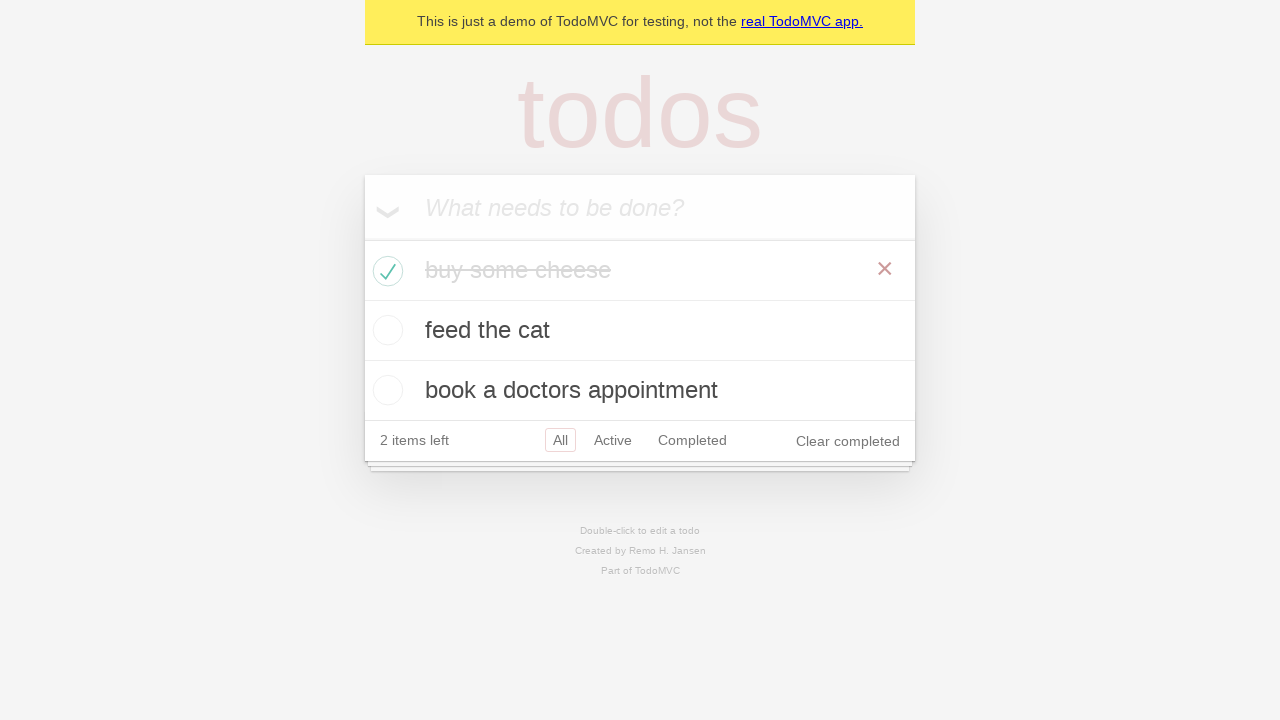